Tests user registration functionality by navigating to the Angular app, filling out the registration form with valid matching passwords, and verifying successful registration by checking for the Login page.

Starting URL: https://alarcosj.esi.uclm.es/examplesfortesting

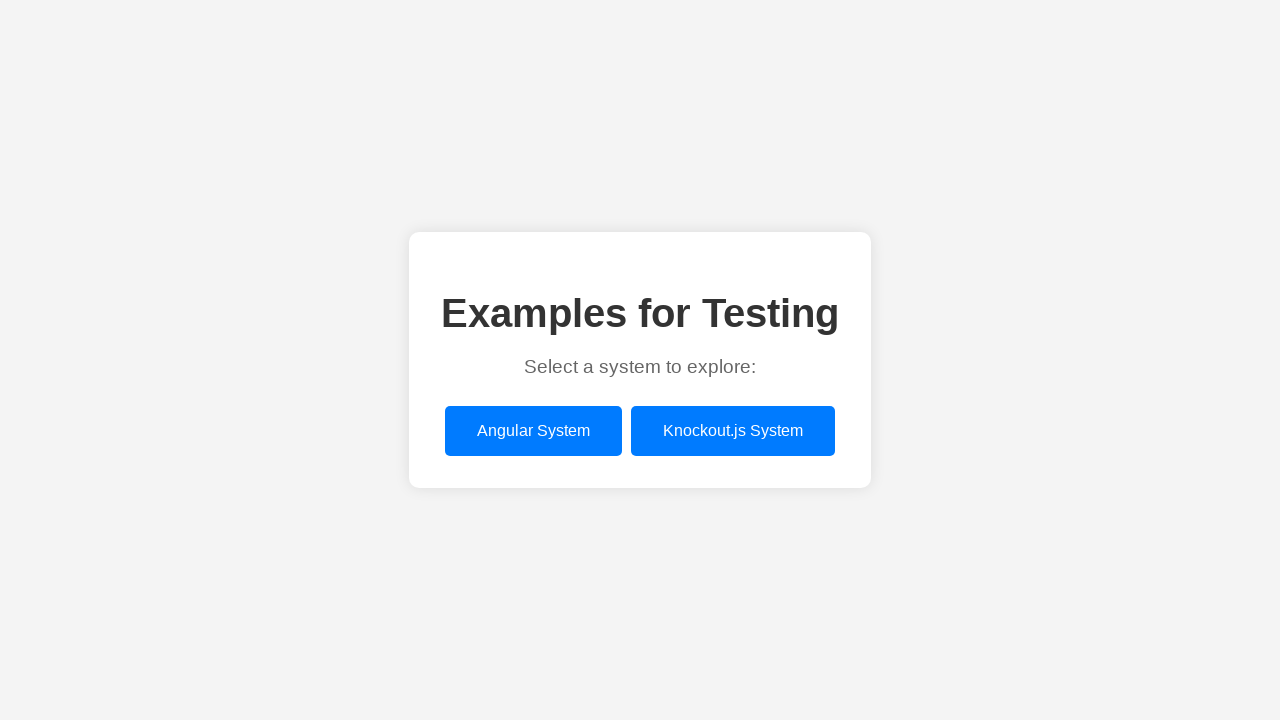

Angular app link selector loaded
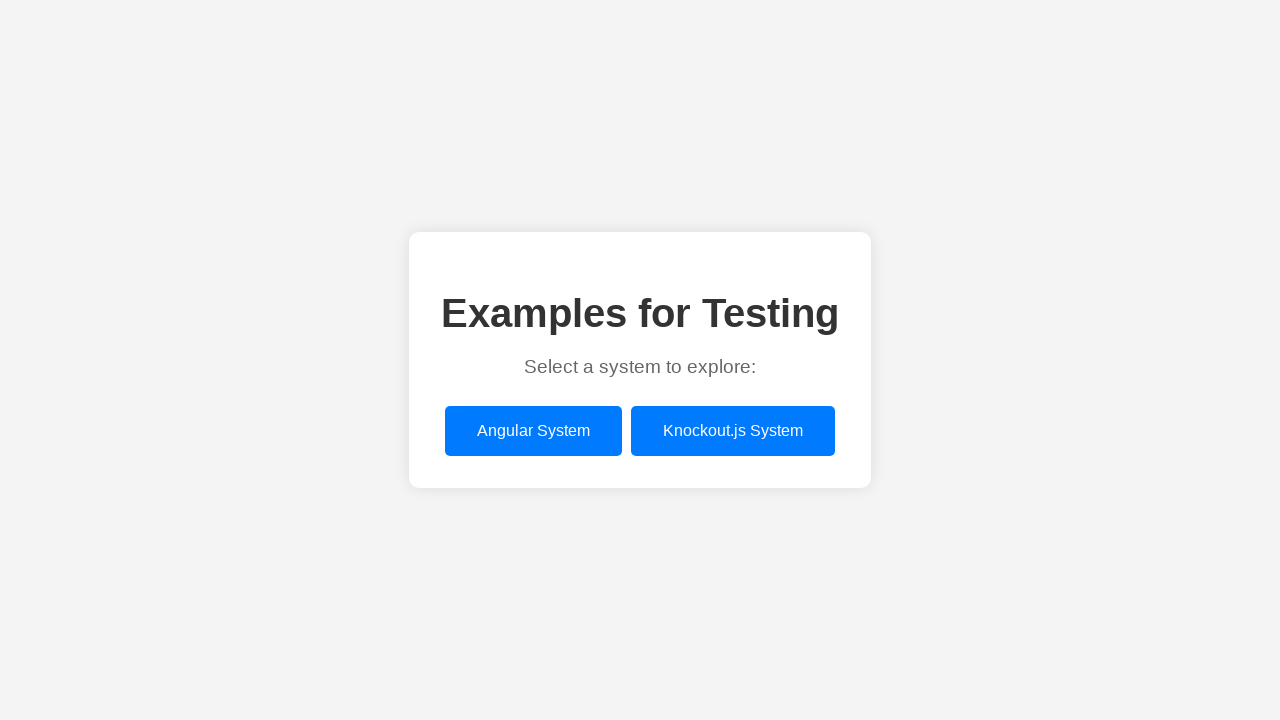

Clicked on Angular app link to navigate to the Angular app at (534, 431) on xpath=/html/body/div/div/a[1]
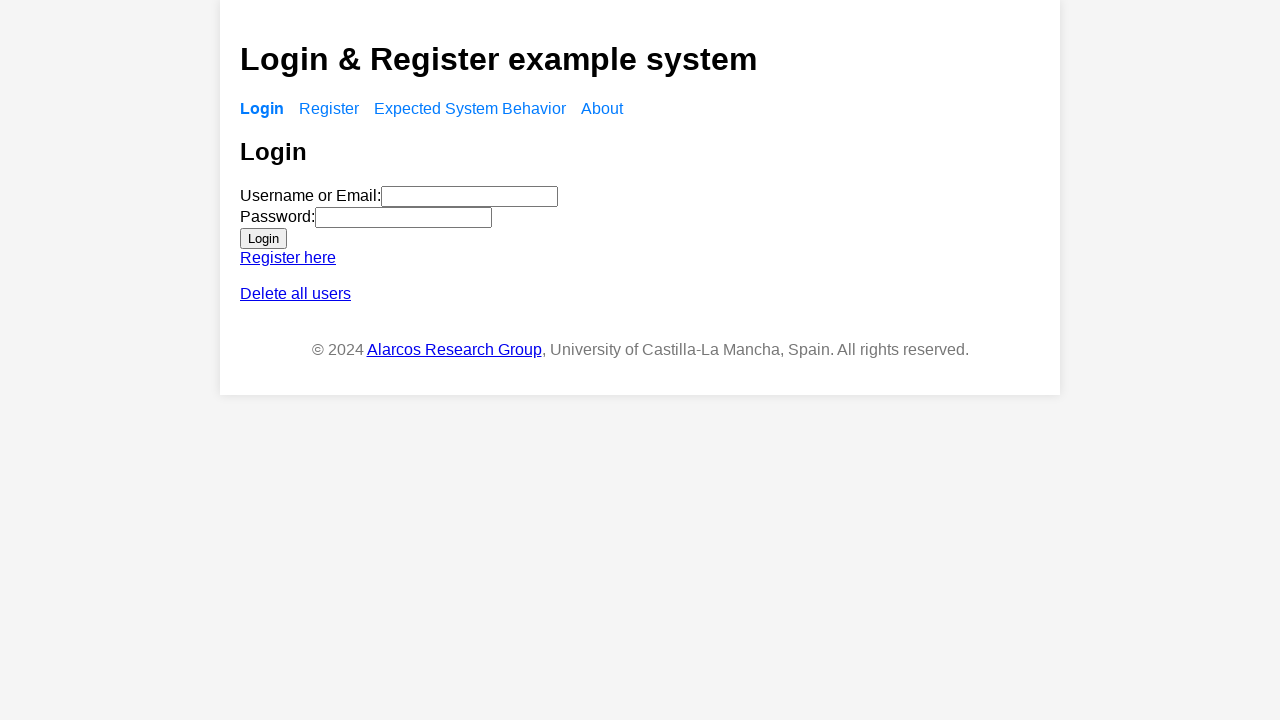

Register link in navigation loaded
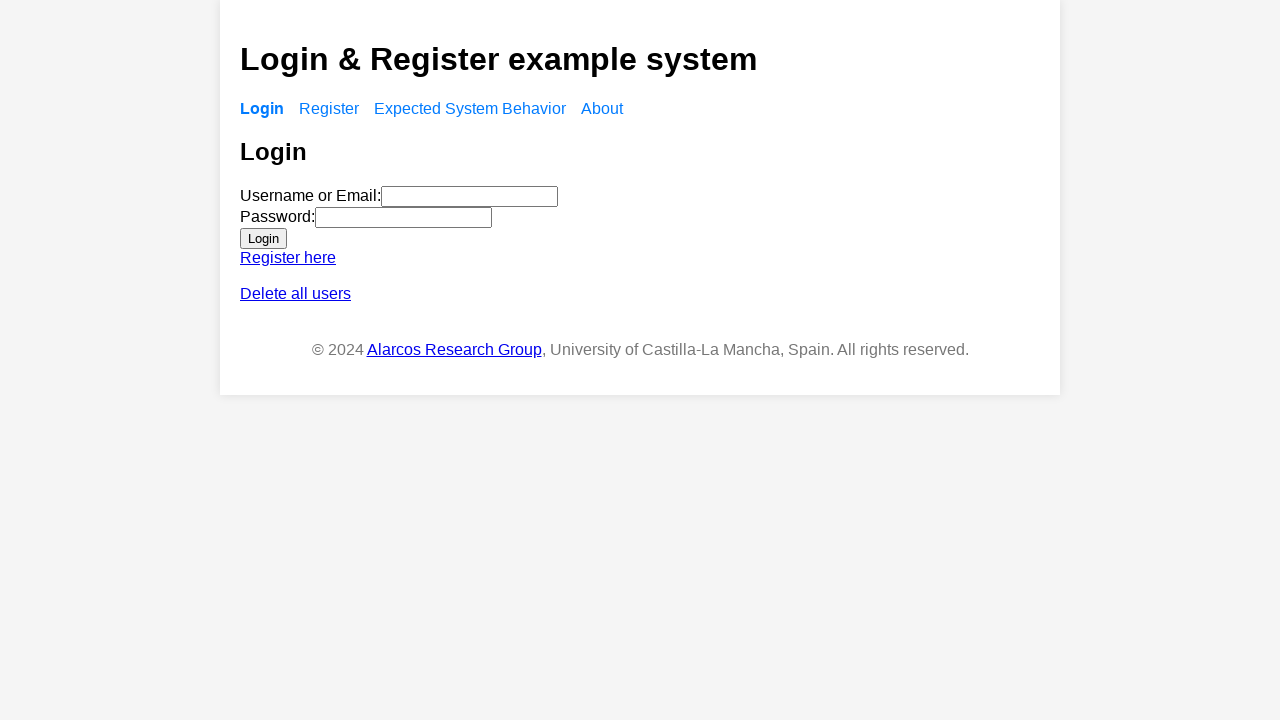

Clicked on Register link in navigation at (329, 108) on xpath=/html/body/app-root/div/header/nav/ul/li[2]/a
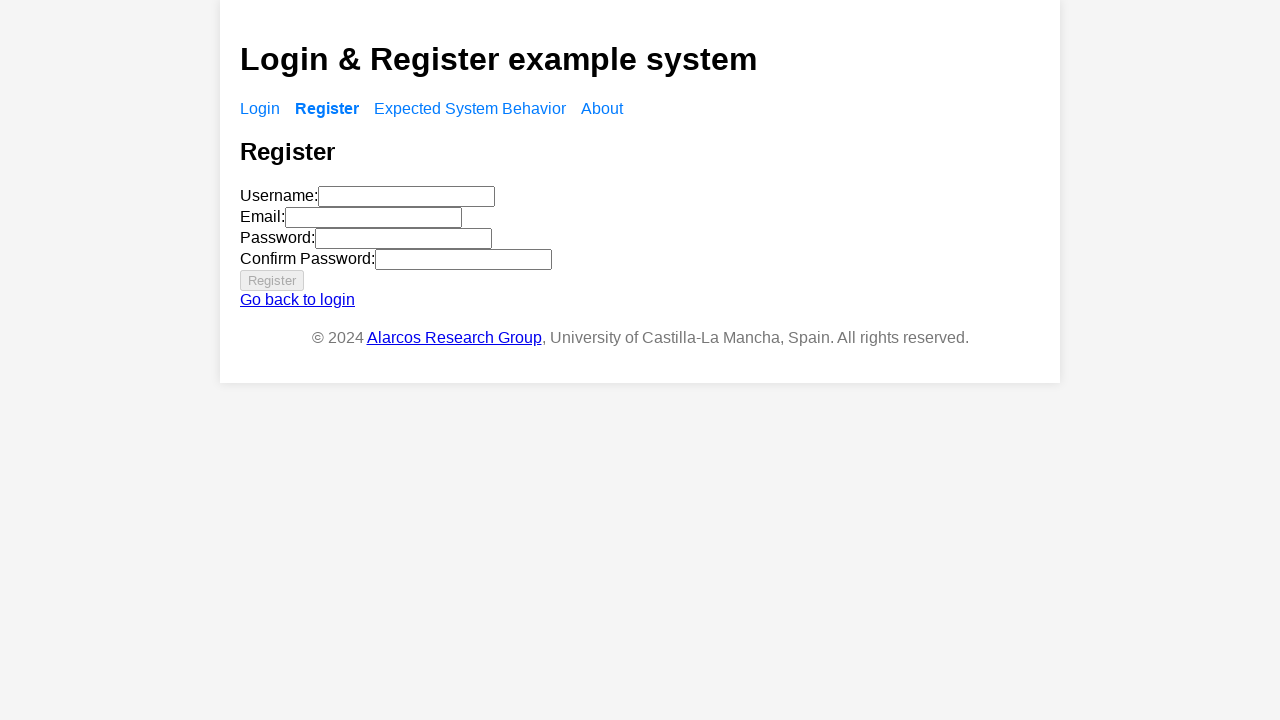

Registration form loaded
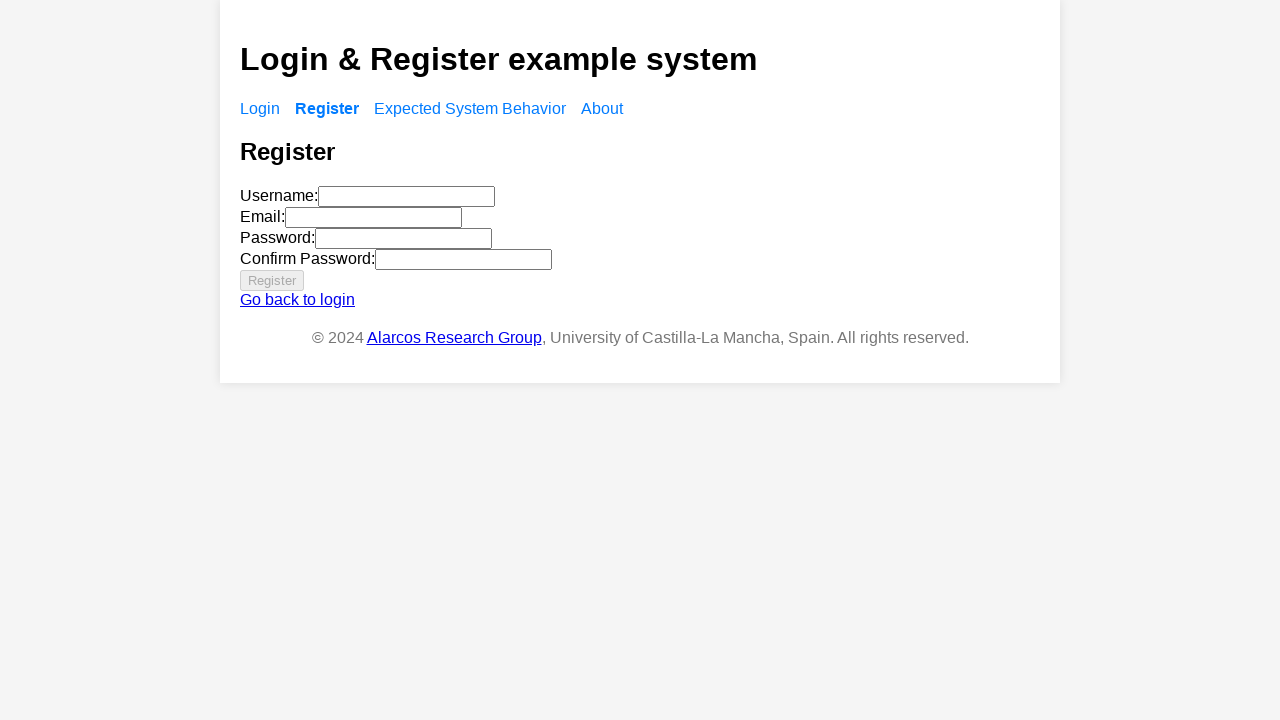

Filled name field with 'Carlos' on xpath=/html/body/app-root/div/main/app-register/form/div[1]/input
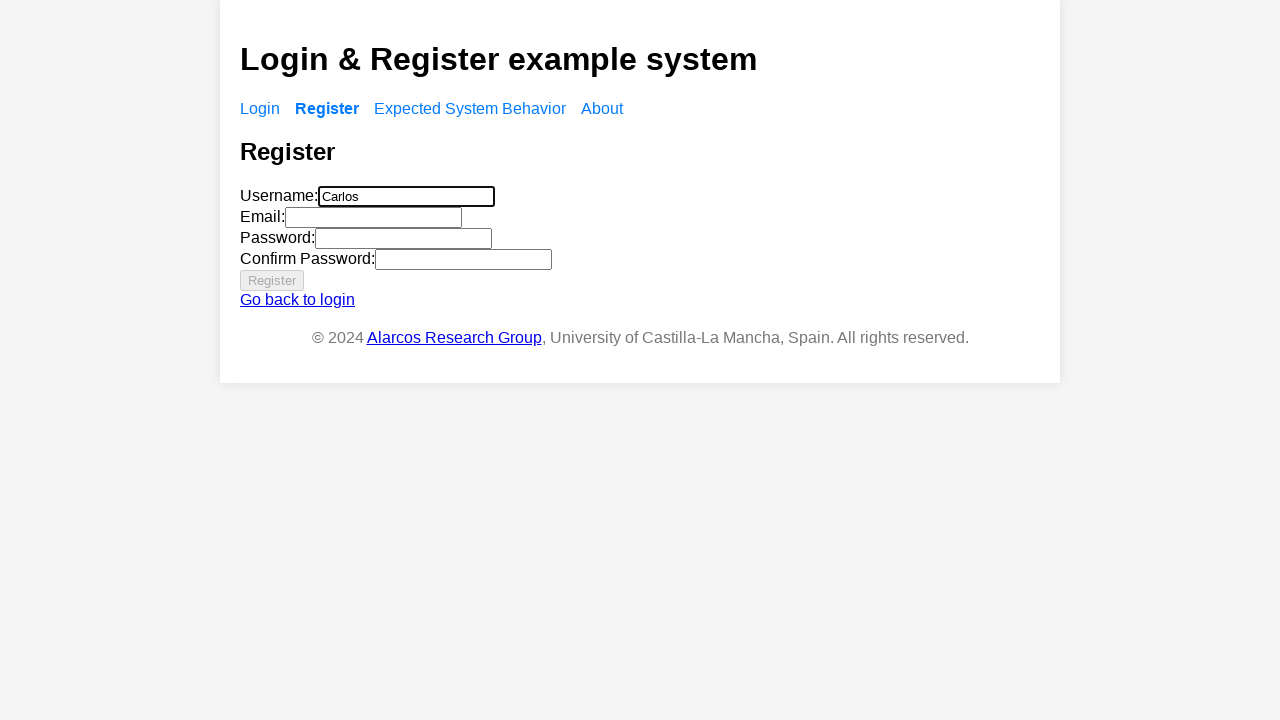

Filled email field with 'carlos@testmail.com' on xpath=/html/body/app-root/div/main/app-register/form/div[2]/input
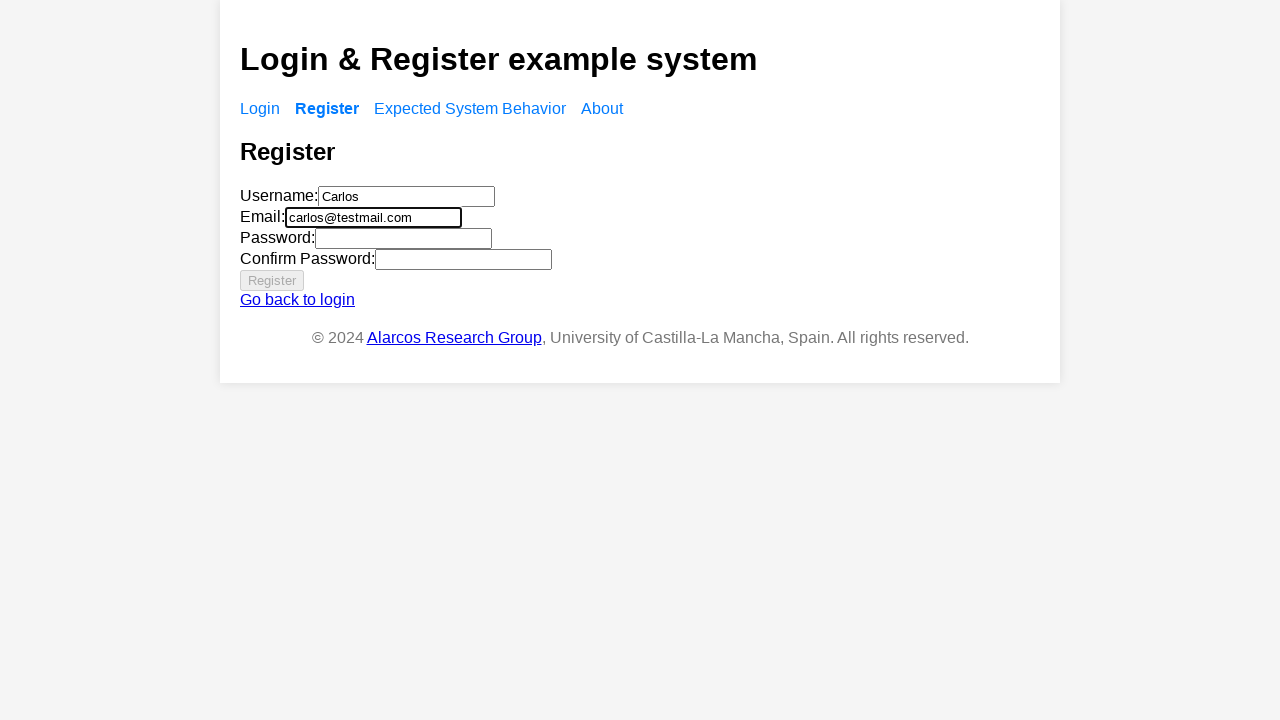

Filled password field with 'Carlos1234' on xpath=/html/body/app-root/div/main/app-register/form/div[3]/input
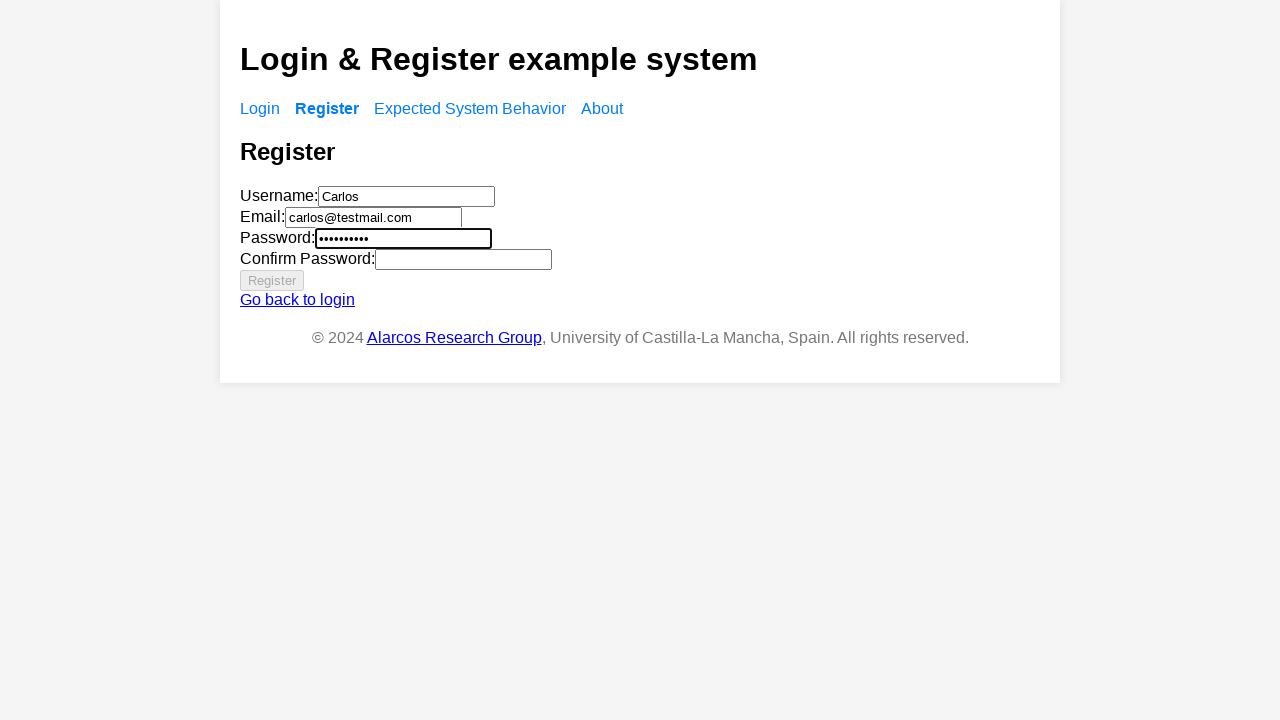

Filled password confirmation field with 'Carlos1234' on xpath=/html/body/app-root/div/main/app-register/form/div[4]/input
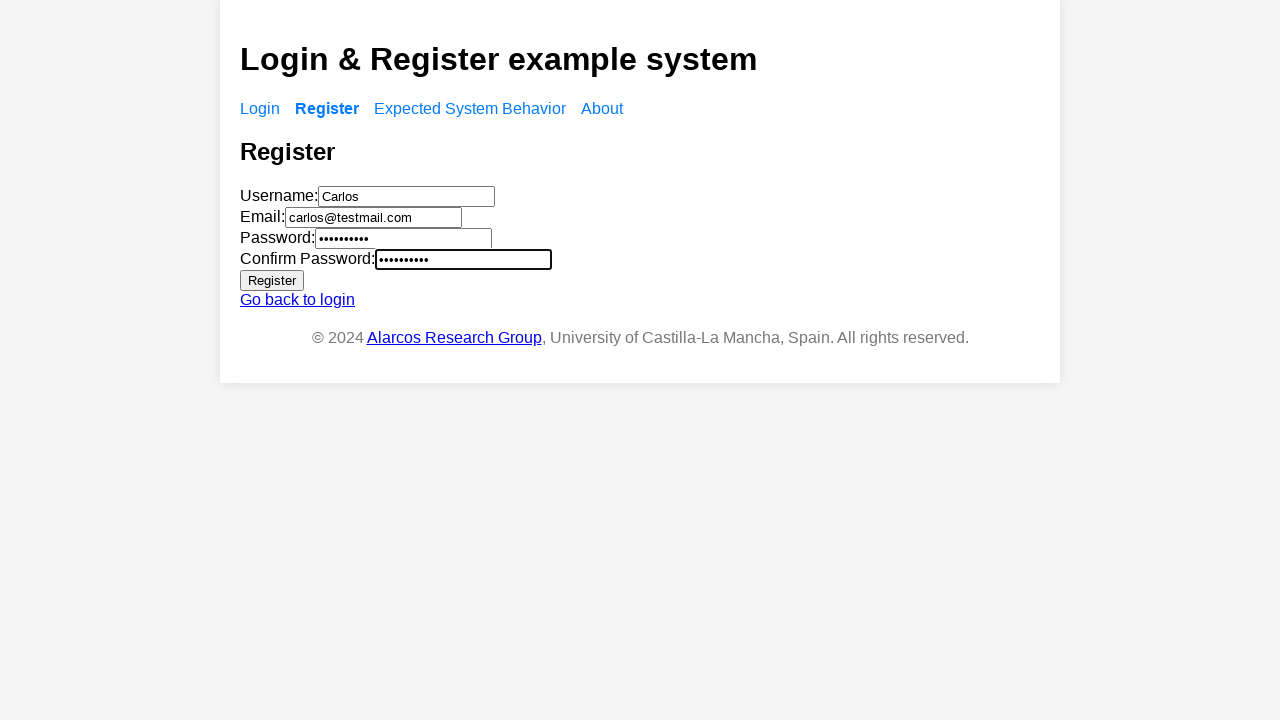

Clicked submit button to register at (272, 280) on button
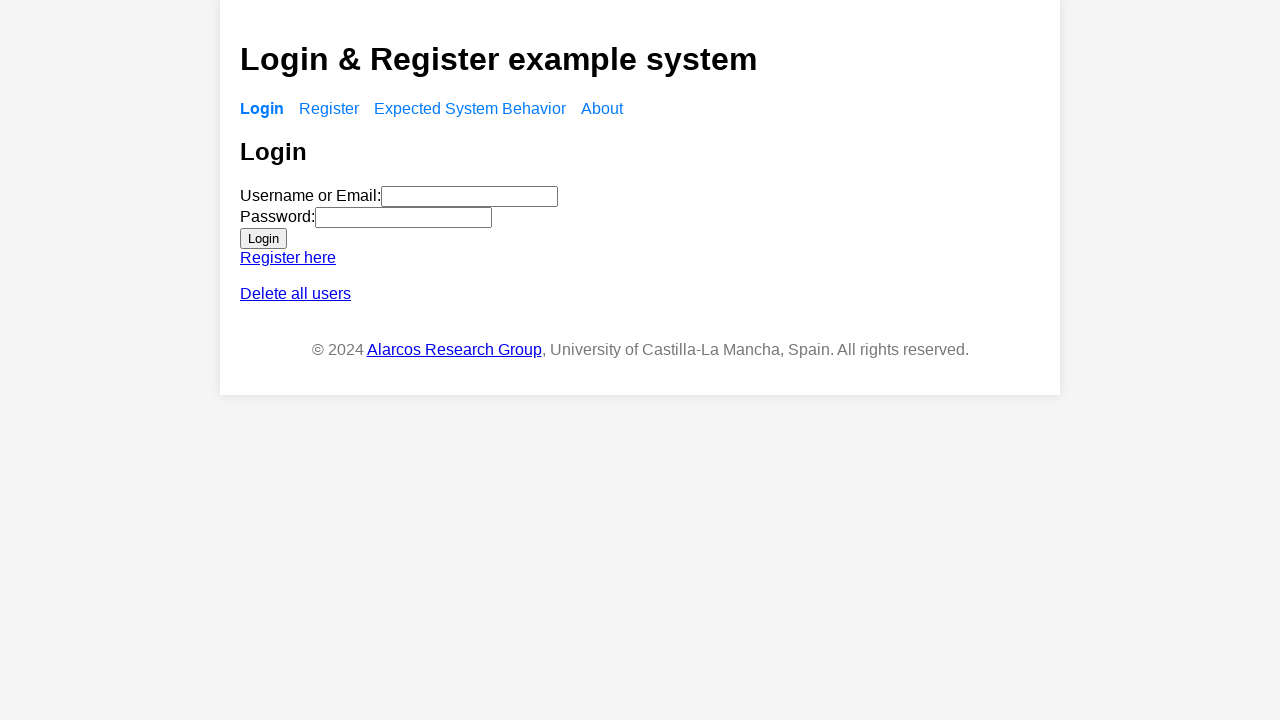

Login page appeared, confirming successful registration
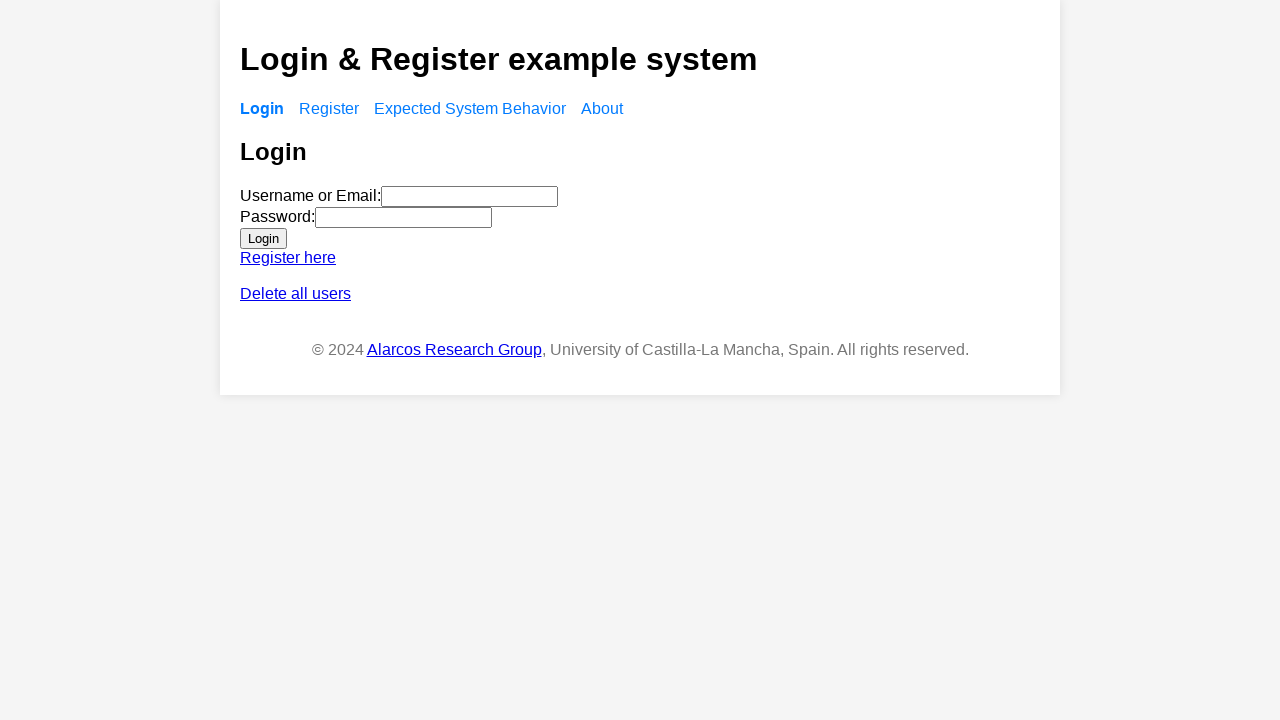

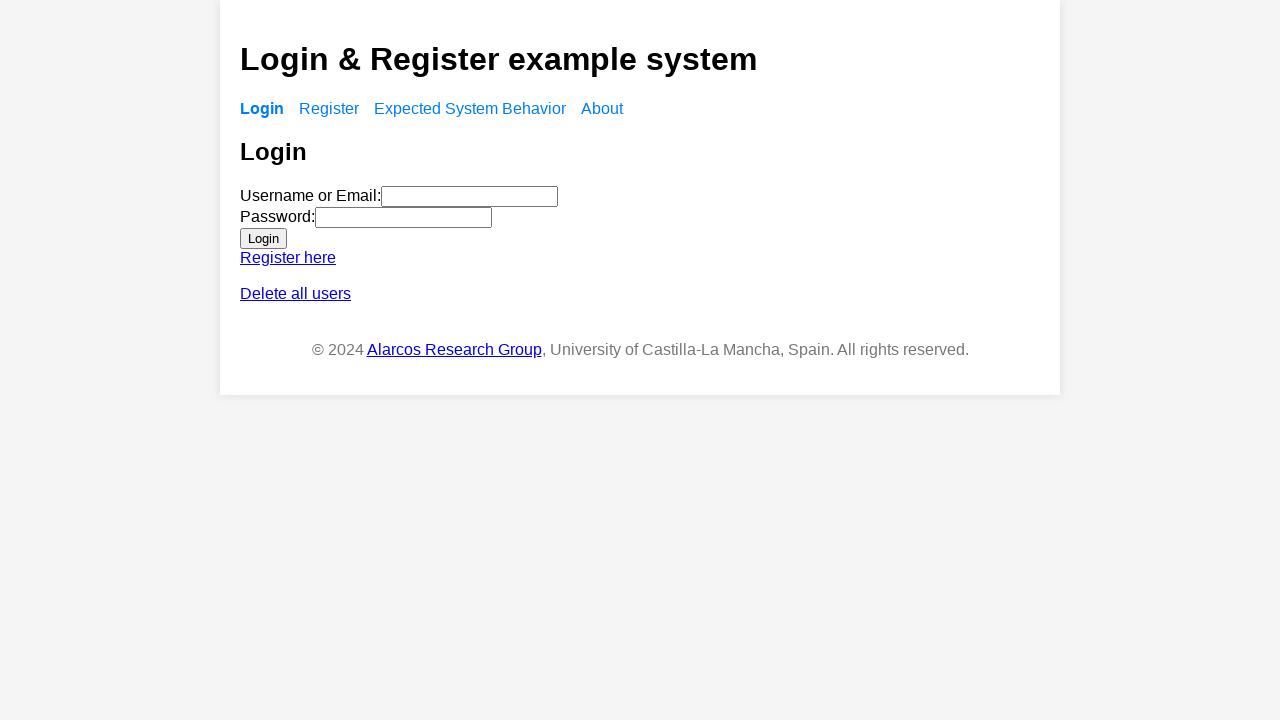